Tests JavaScript confirm dialog dismissal by clicking the second button and dismissing the confirm dialog

Starting URL: https://the-internet.herokuapp.com/javascript_alerts

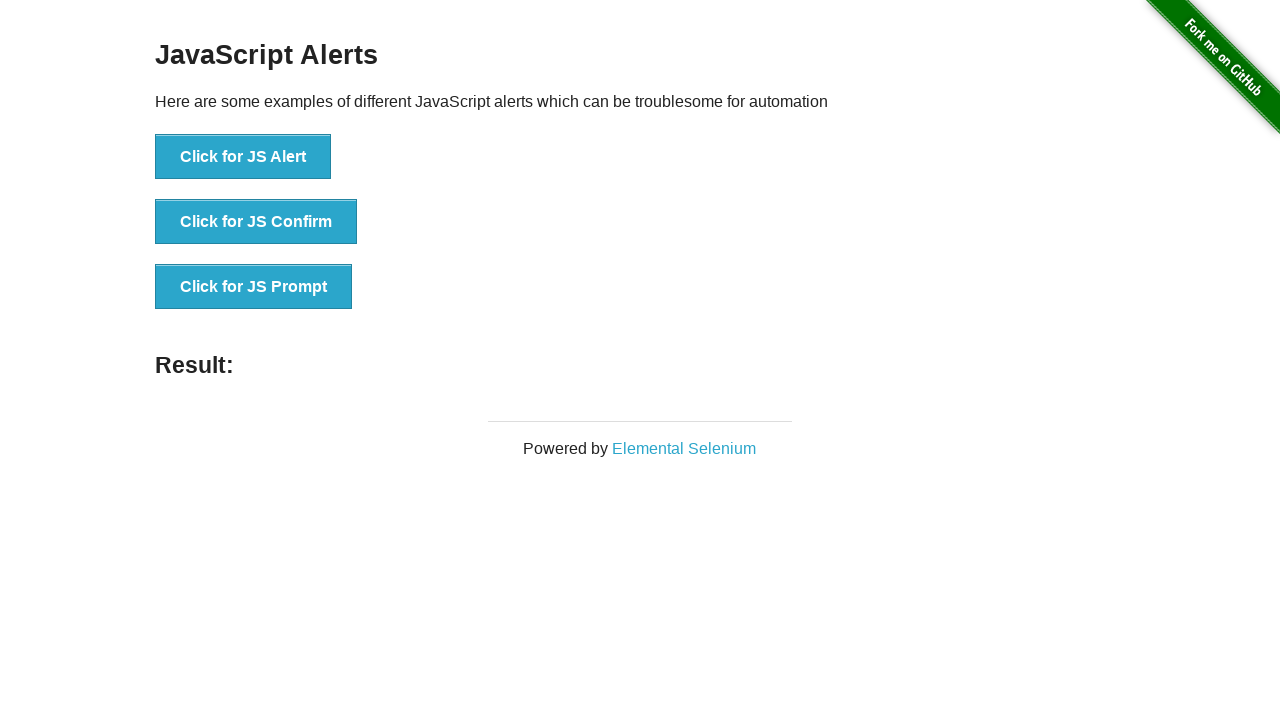

Clicked the 'Click for JS Confirm' button at (256, 222) on text='Click for JS Confirm'
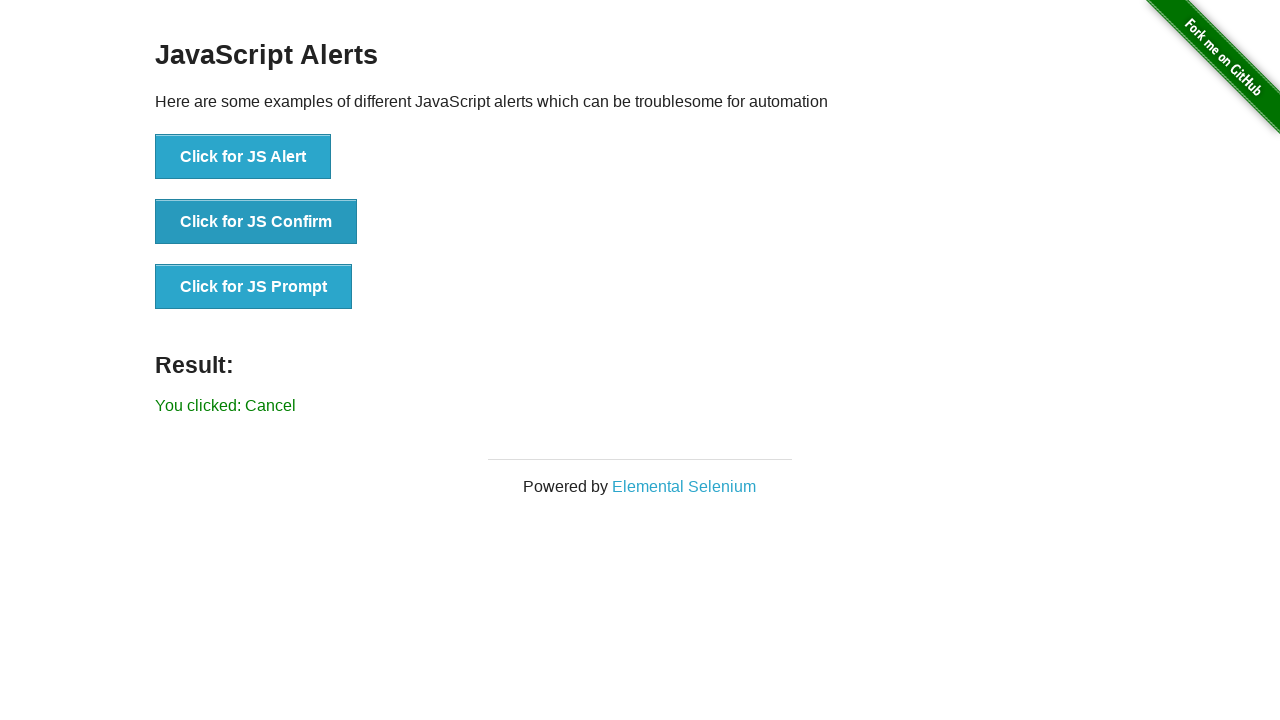

Set up dialog handler to dismiss the confirm dialog
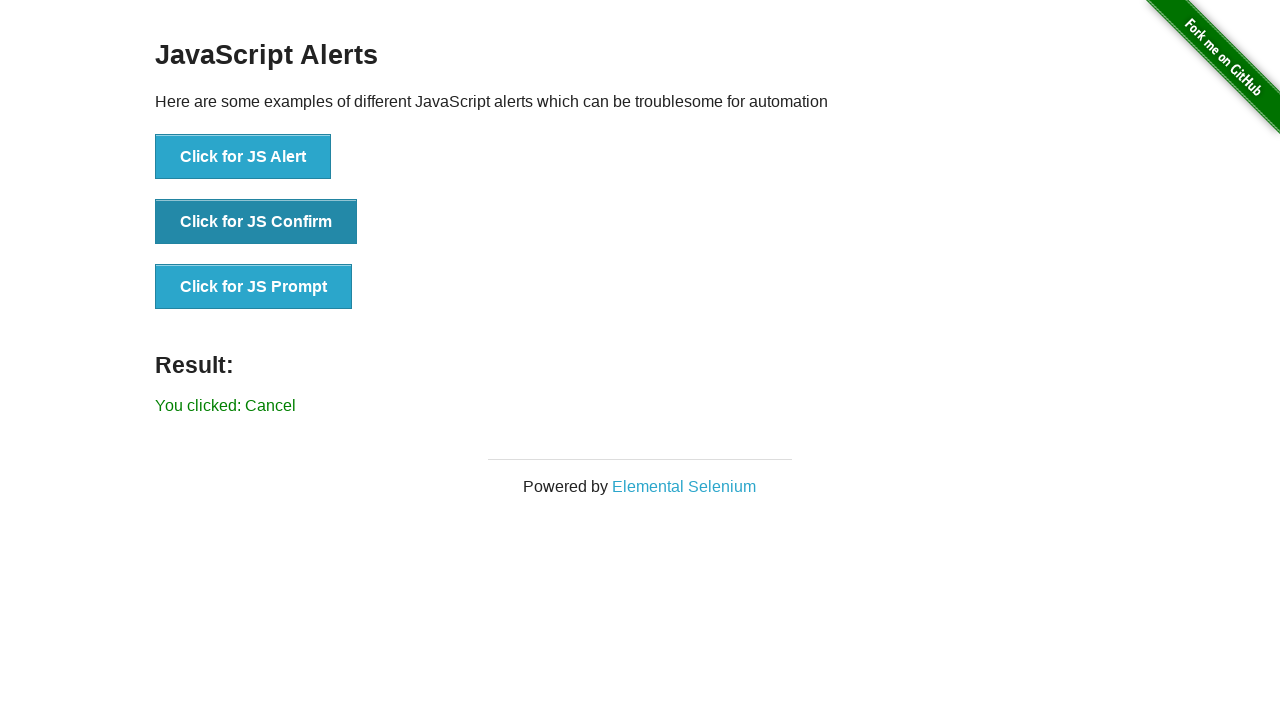

Confirmed that the confirm dialog was dismissed - result message appeared
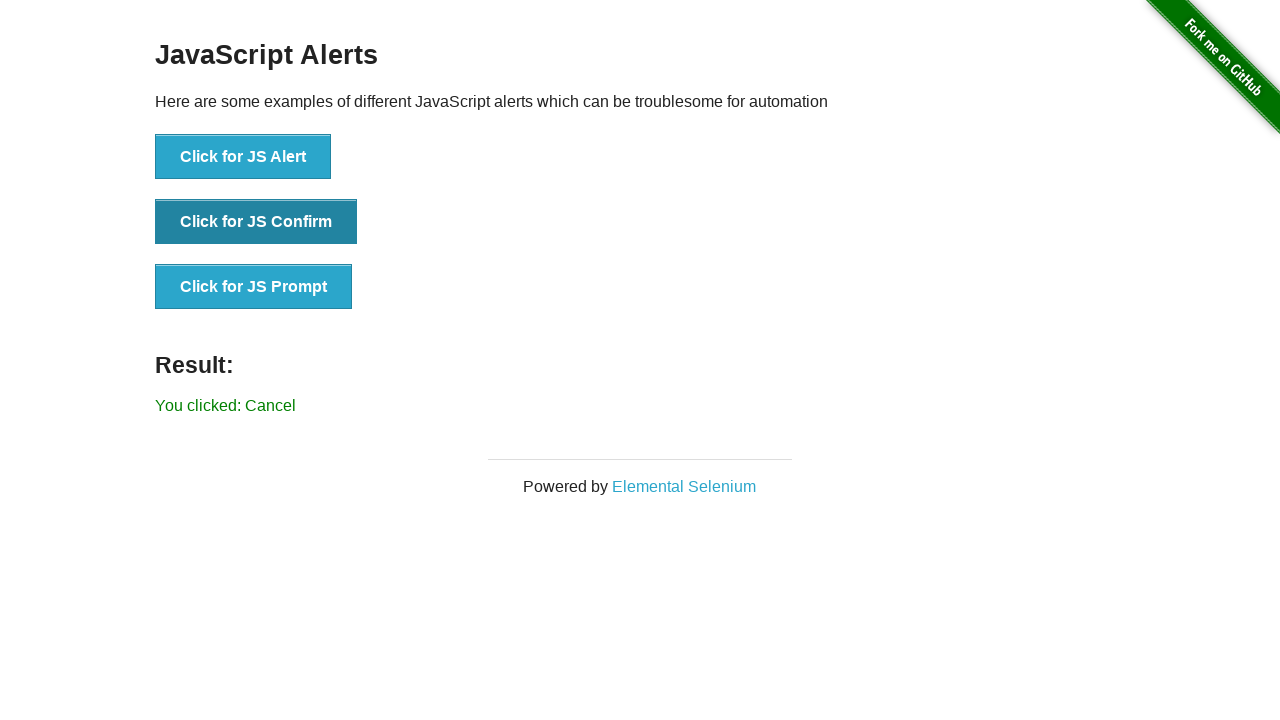

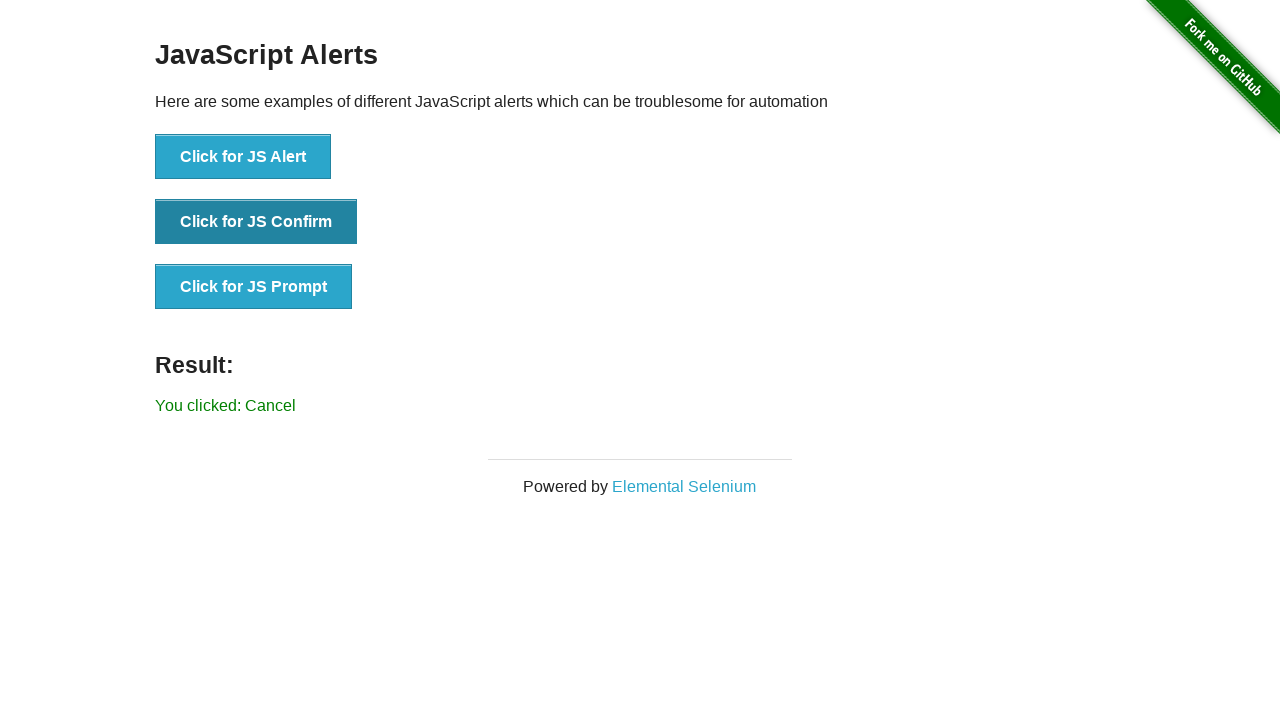